Tests input field interaction on a books PWA application, attempting to enter text into a search or input field

Starting URL: https://books-pwakit.appspot.com/

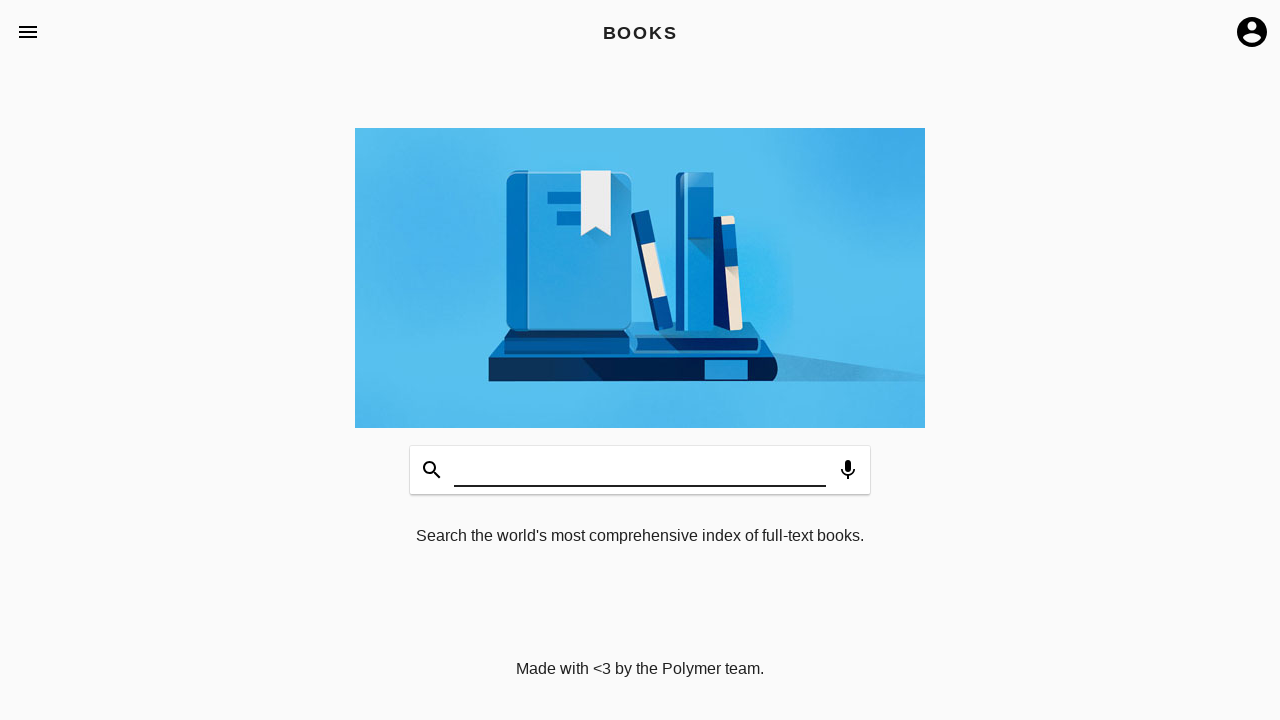

Filled input field with 'HIII' on #input
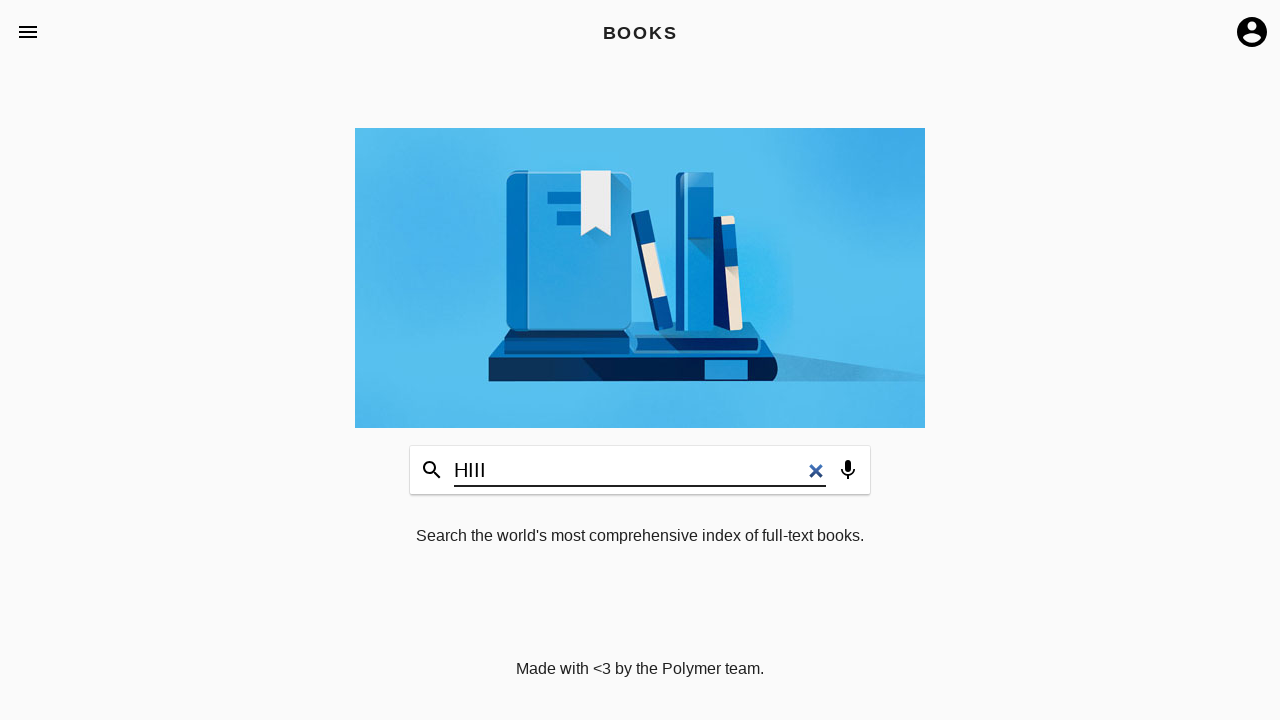

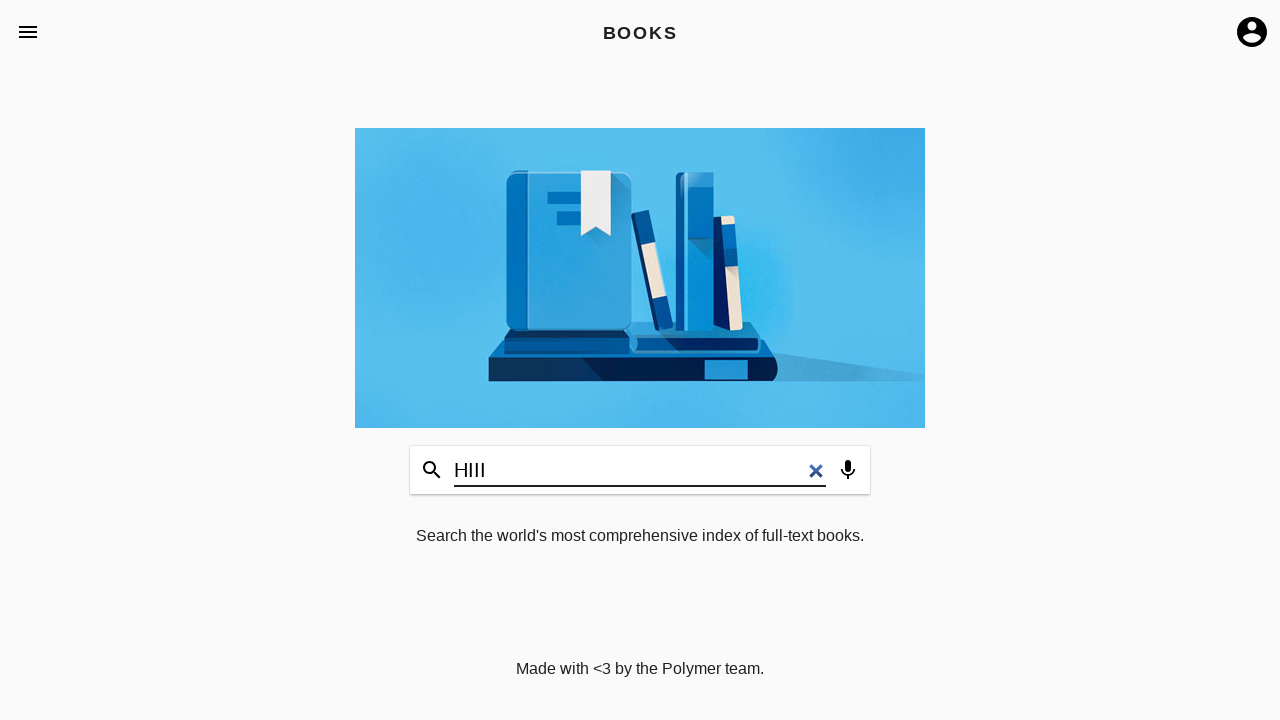